Tests the RedBus website by navigating to the homepage and entering a city name "Pune" into the search text field for bus booking.

Starting URL: https://www.redbus.com

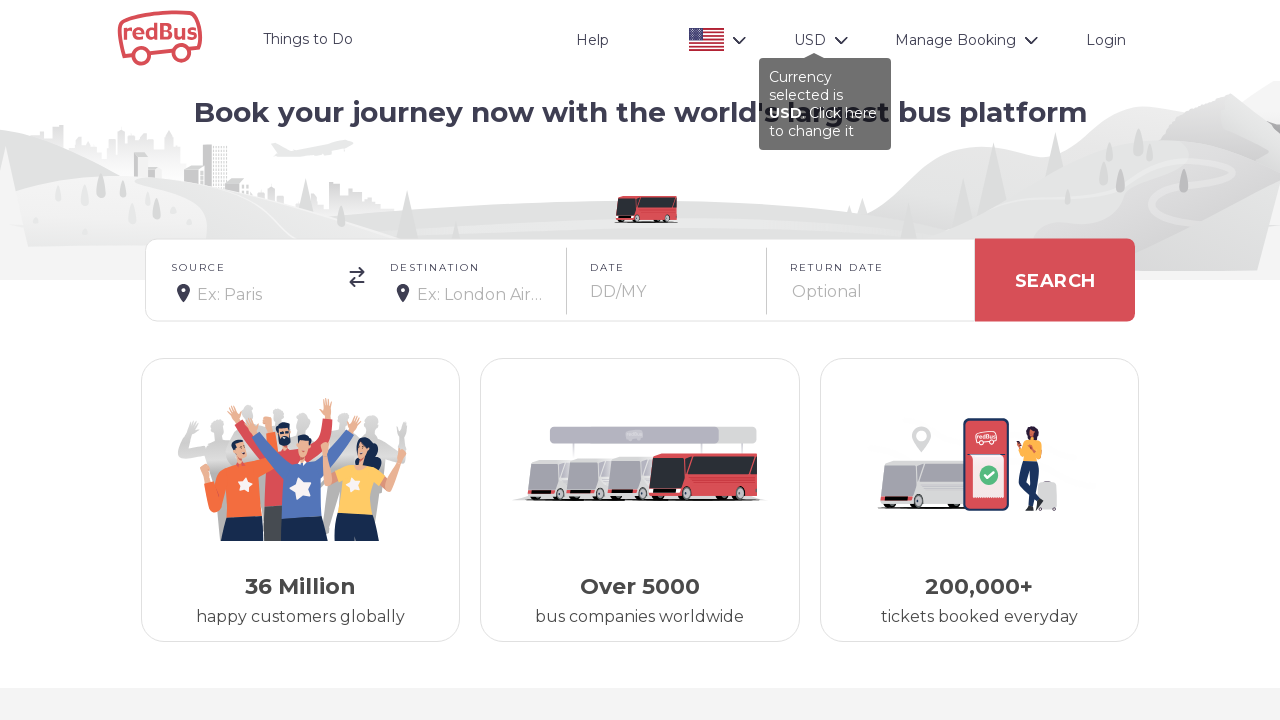

Page loaded and DOM content ready
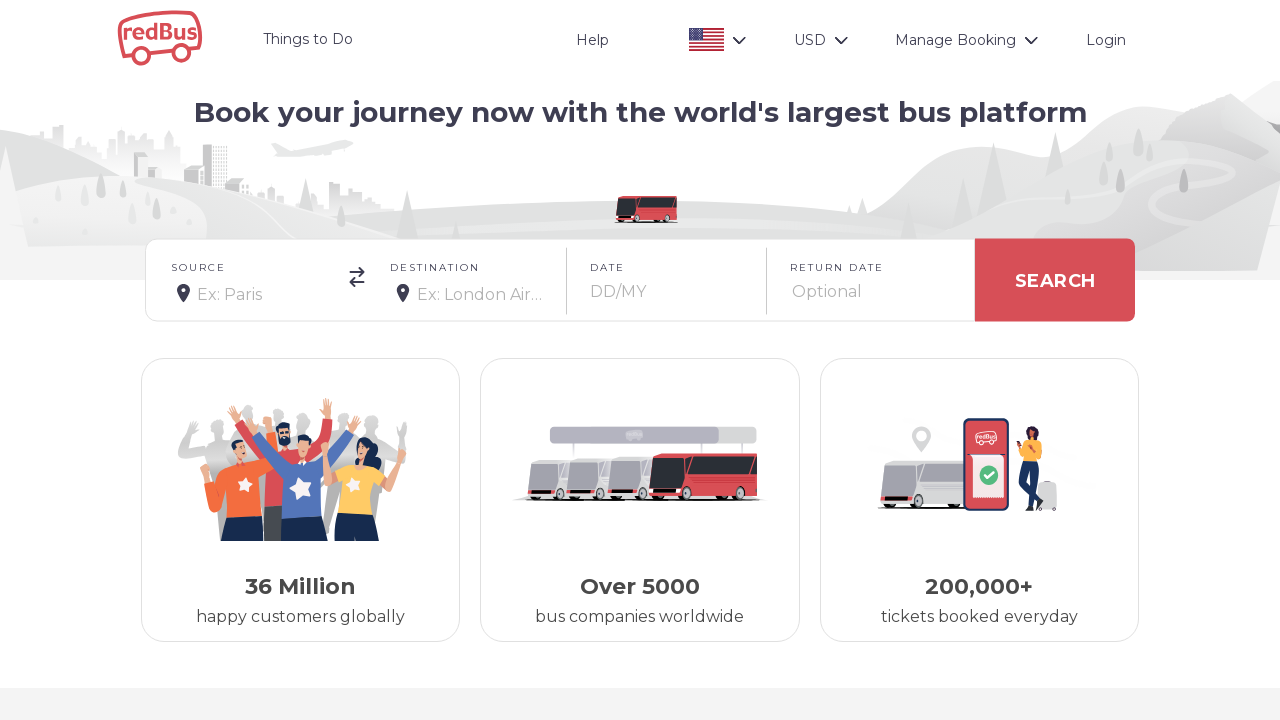

Entered 'Pune' into the search text field on input[type='text']
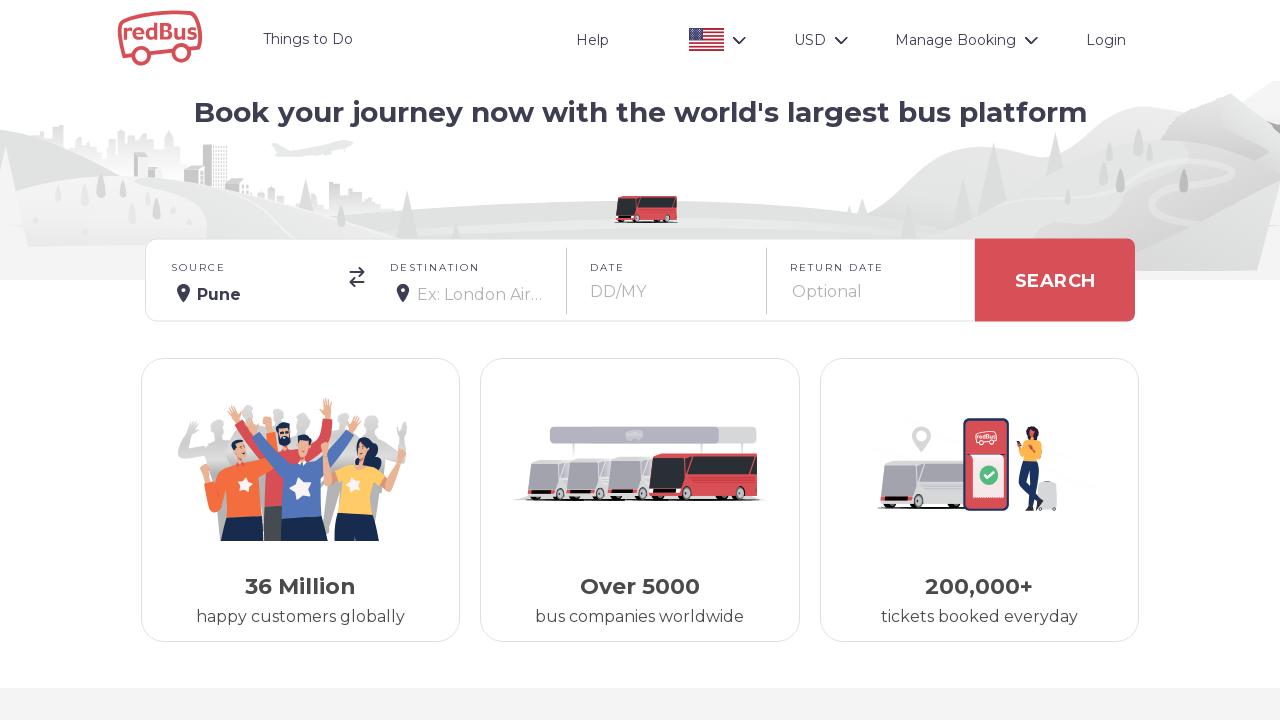

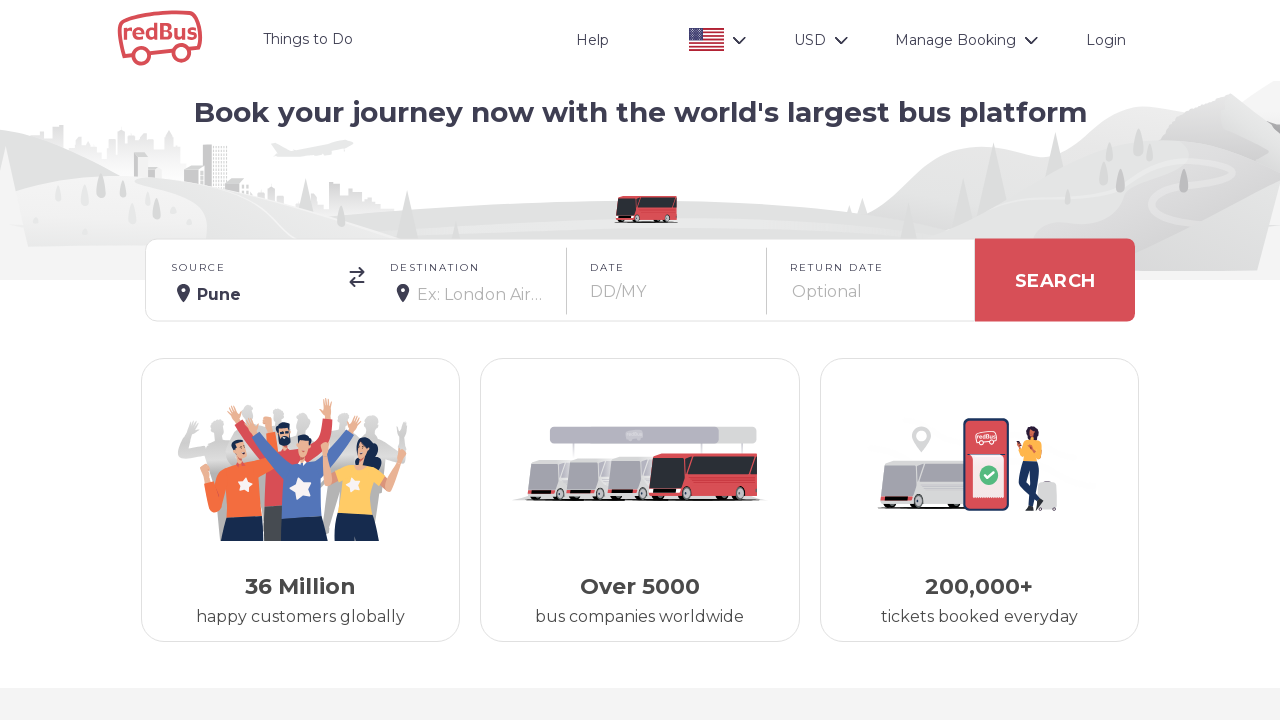